Tests a text box form on DemoQA by filling in a username field and clicking the submit button

Starting URL: https://demoqa.com/text-box

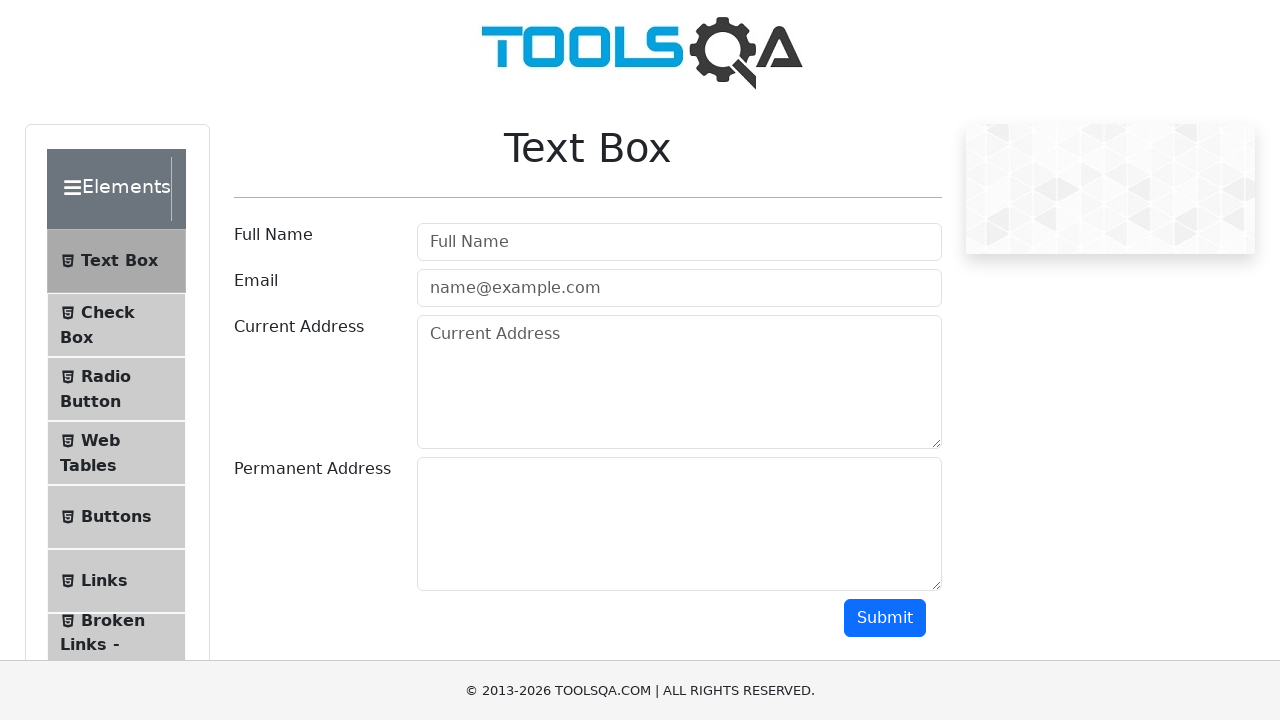

Filled username field with 'hai' on input#userName
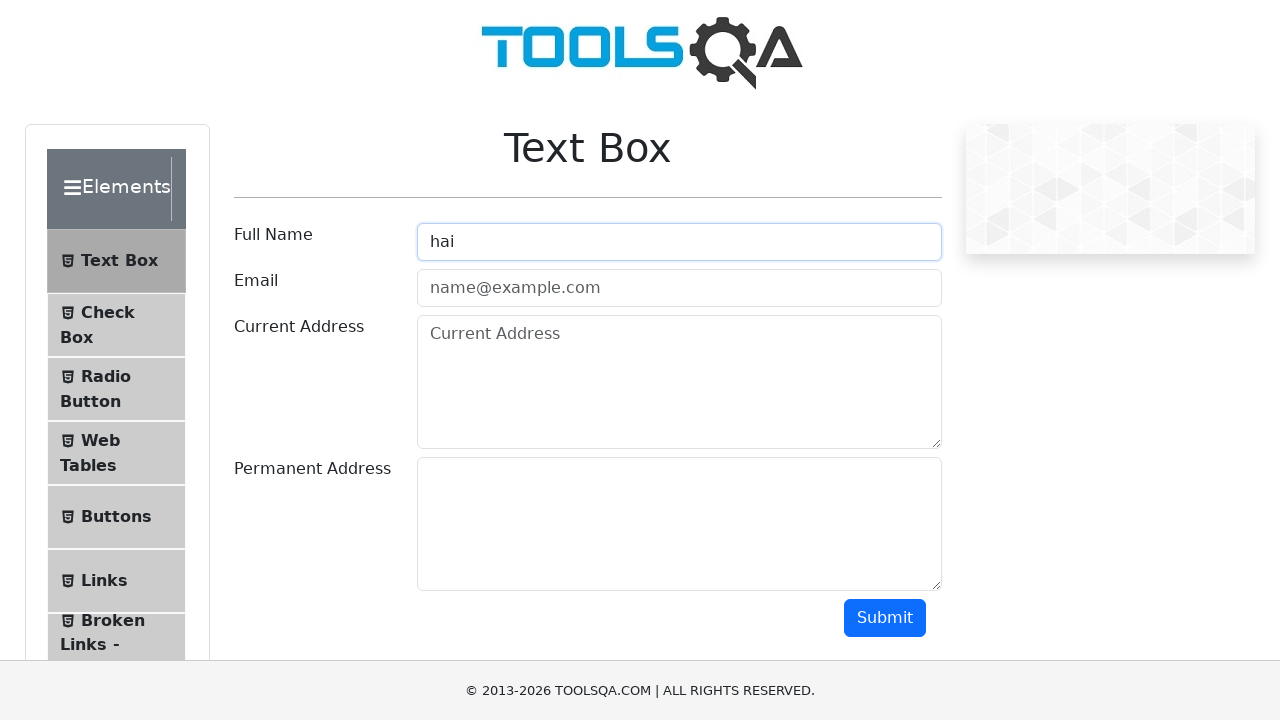

Clicked submit button at (885, 618) on button#submit
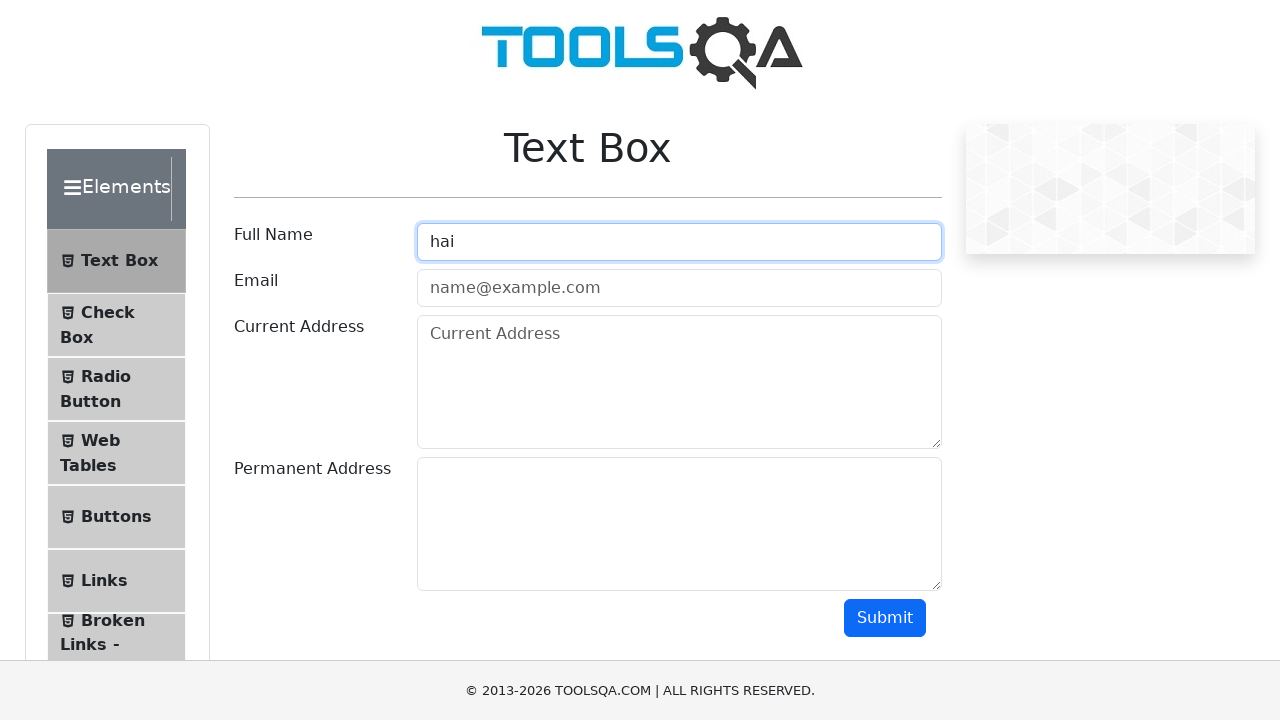

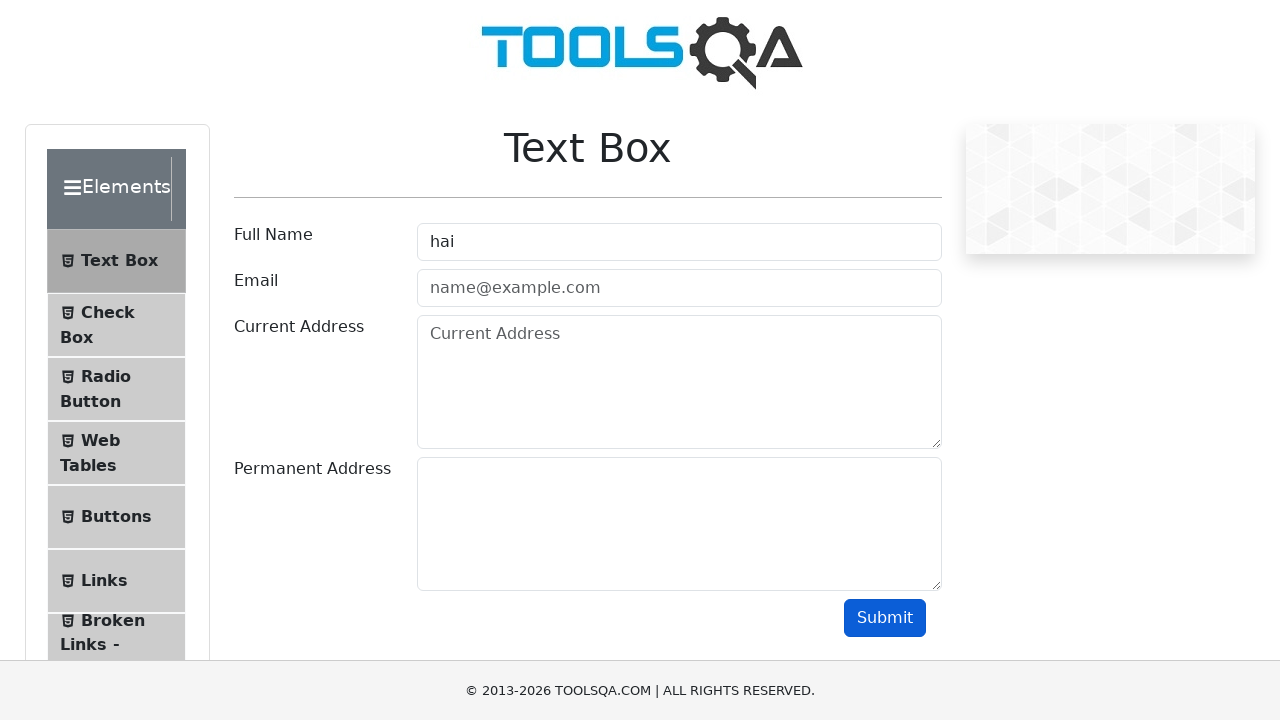